Tests a simple form by filling in first name, last name, city, and country fields using different element locator strategies, then submits the form

Starting URL: http://suninjuly.github.io/simple_form_find_task.html

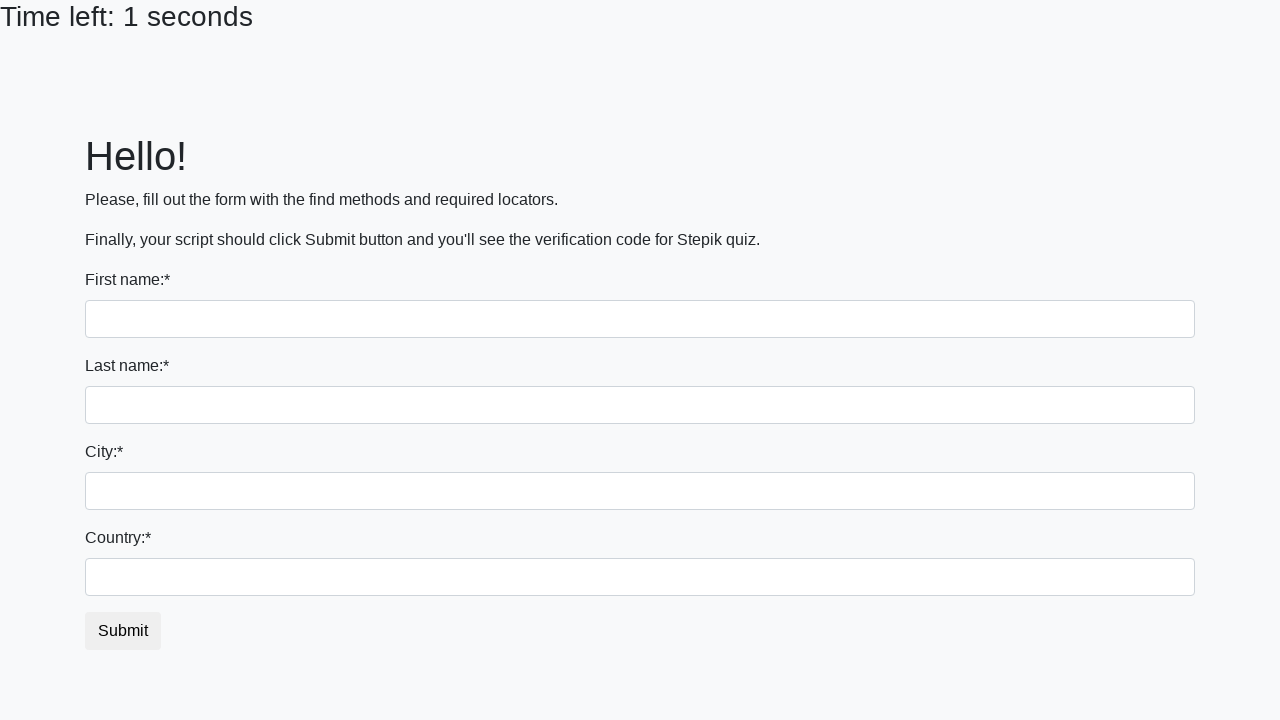

Filled first name field with 'Ivan' on input >> nth=0
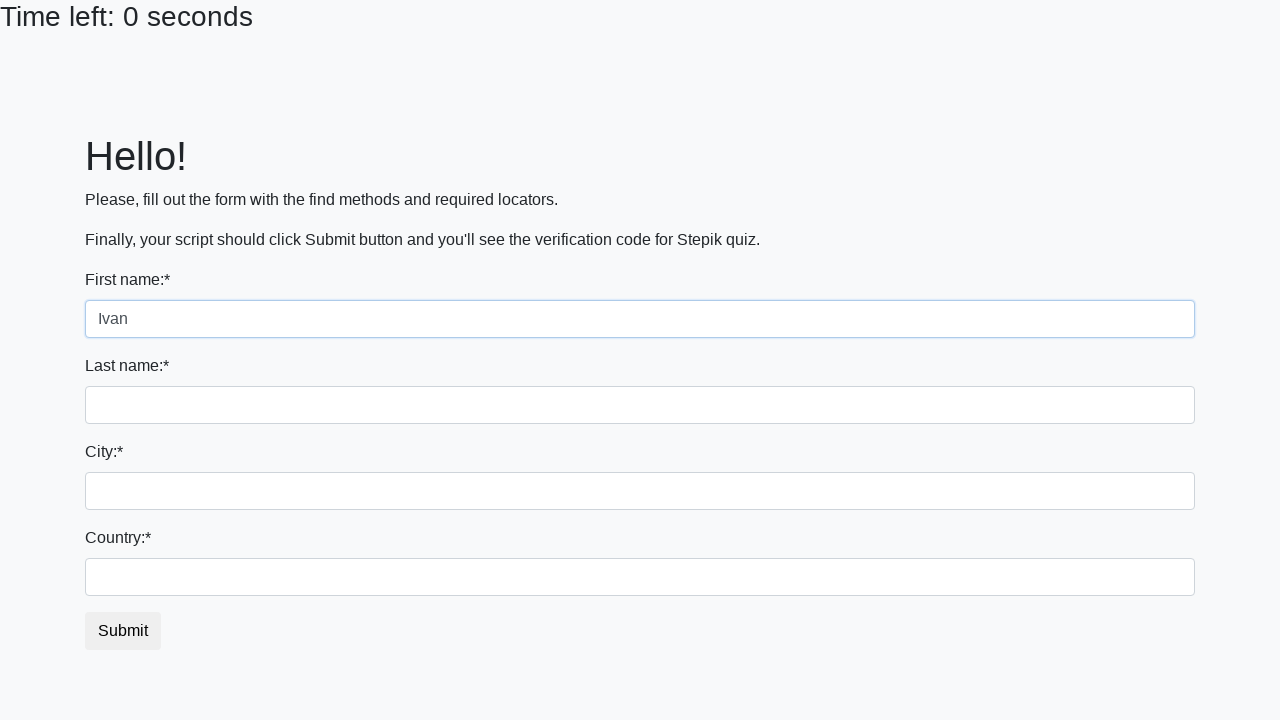

Filled last name field with 'Petrov' on input[name='last_name']
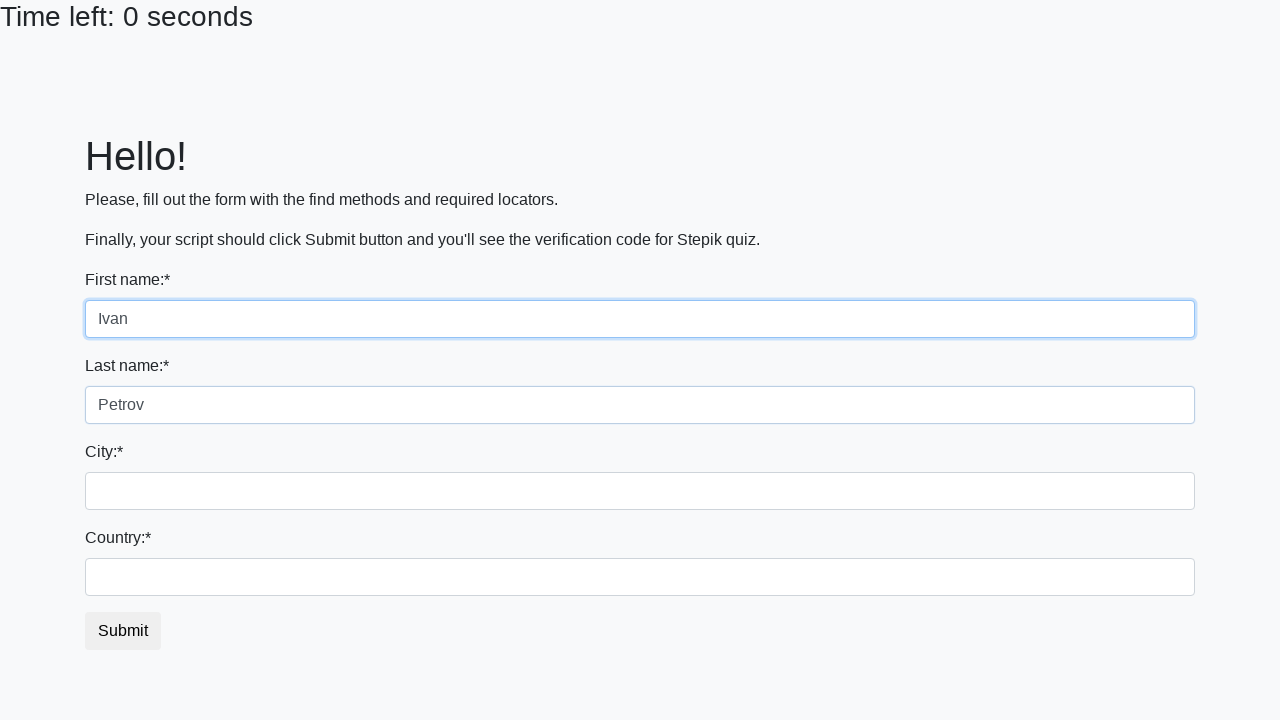

Filled city field with 'Smolensk' on .city
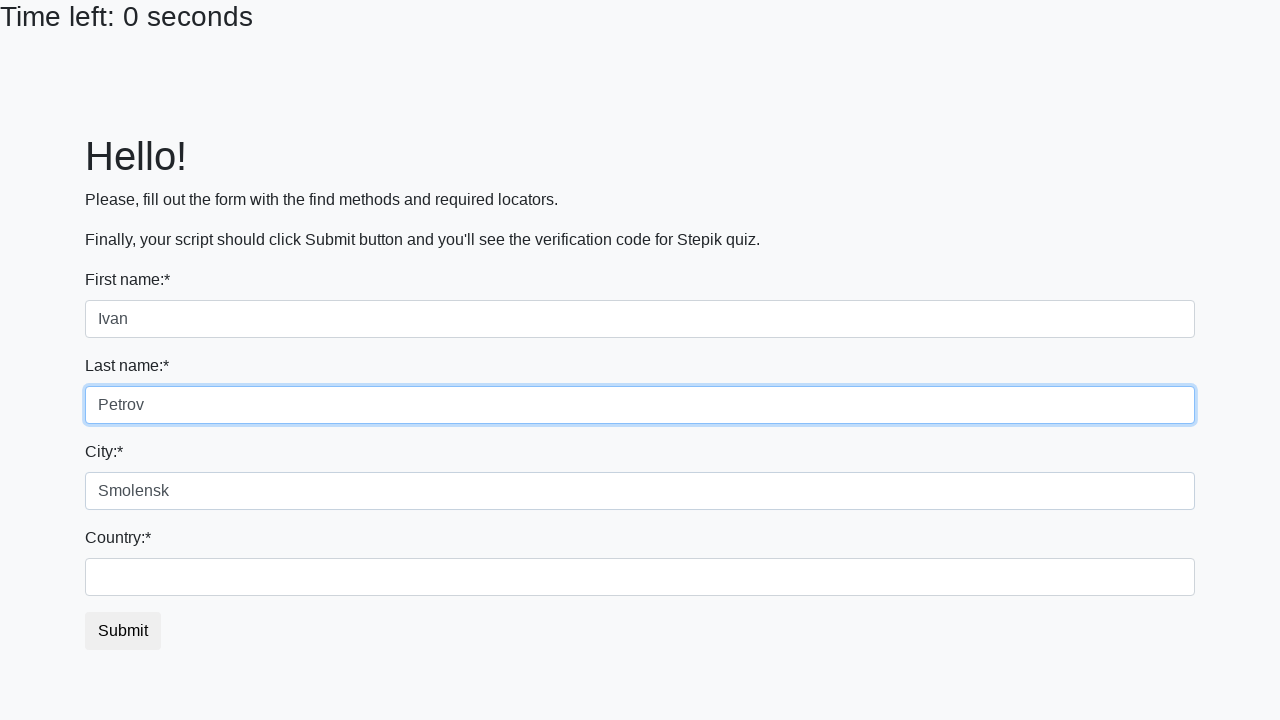

Filled country field with 'Russia' on #country
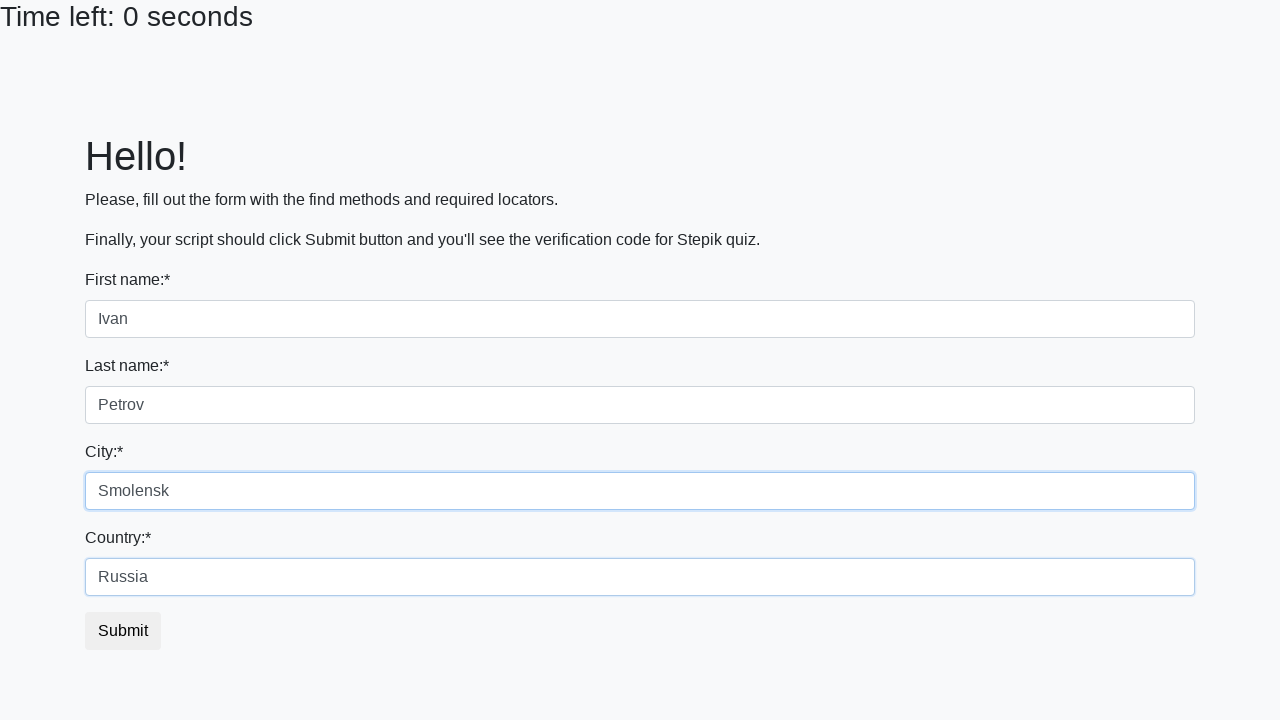

Clicked the submit button to submit the form at (123, 631) on button.btn
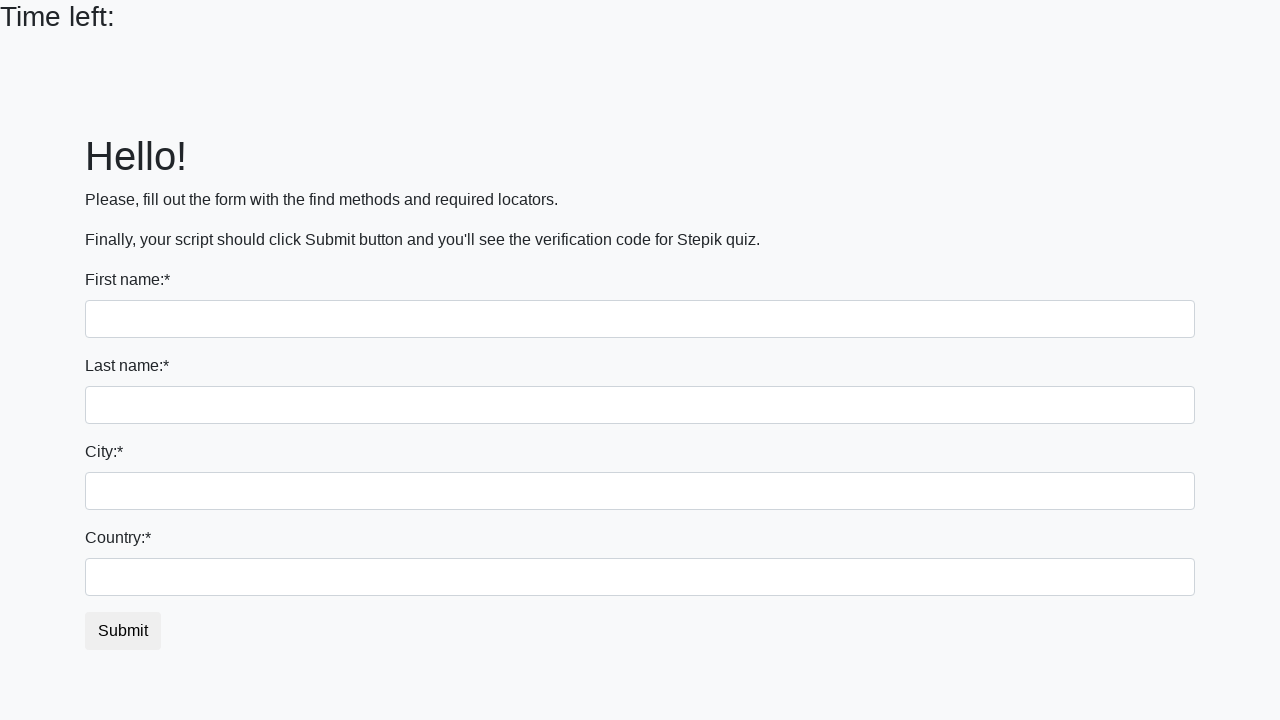

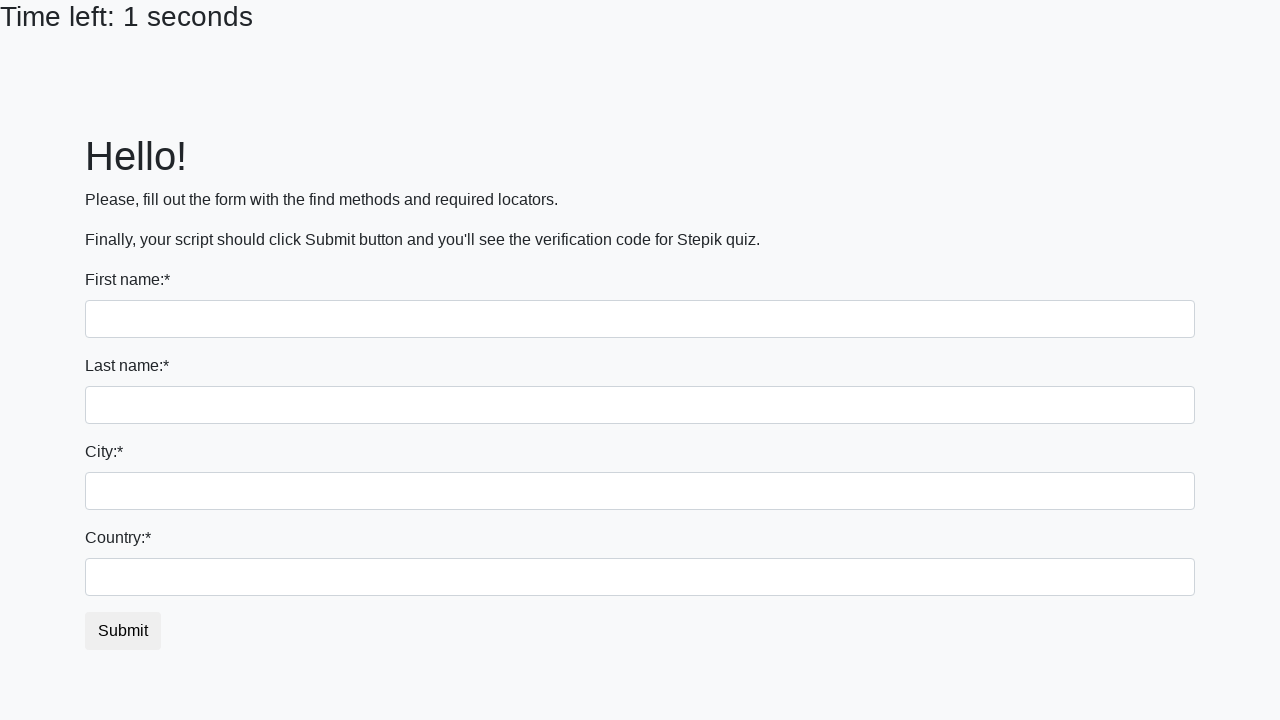